Clicks on the Chapter 4 Cookies link and verifies navigation to the correct page.

Starting URL: https://bonigarcia.dev/selenium-webdriver-java/

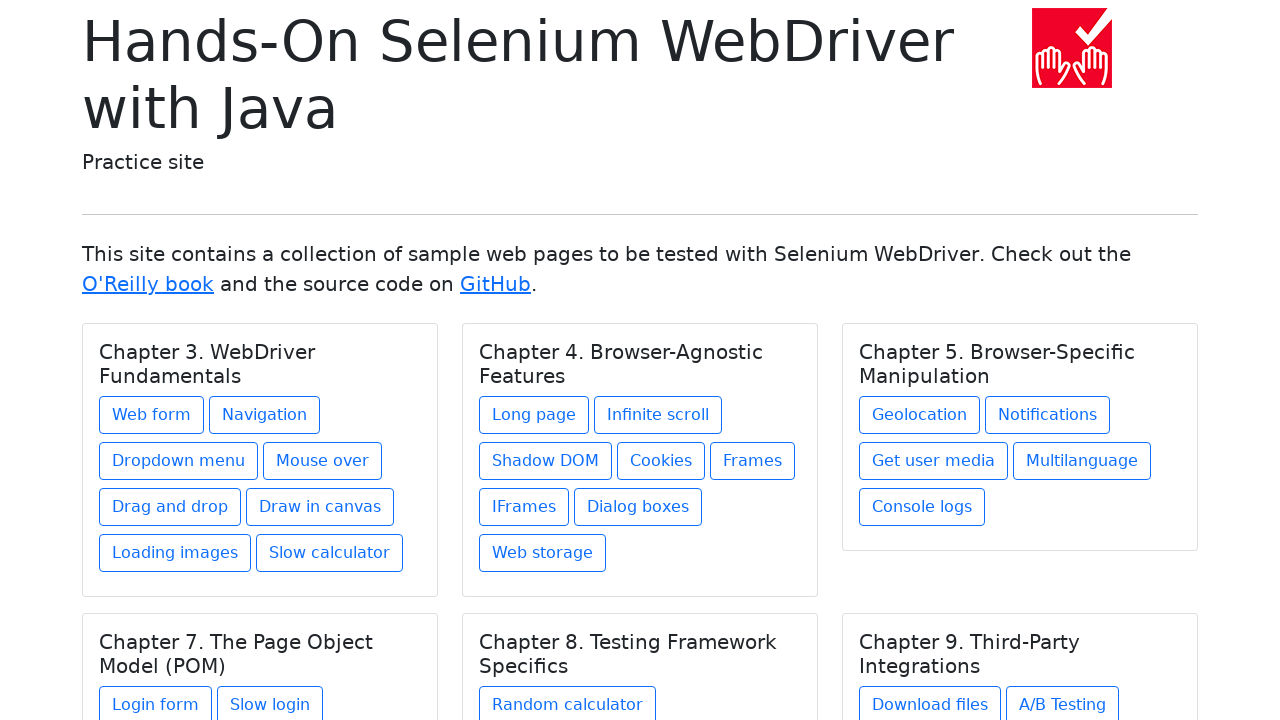

Clicked on the Chapter 4 Cookies link at (661, 461) on xpath=//h5[text() = 'Chapter 4. Browser-Agnostic Features']/../a[contains(@href,
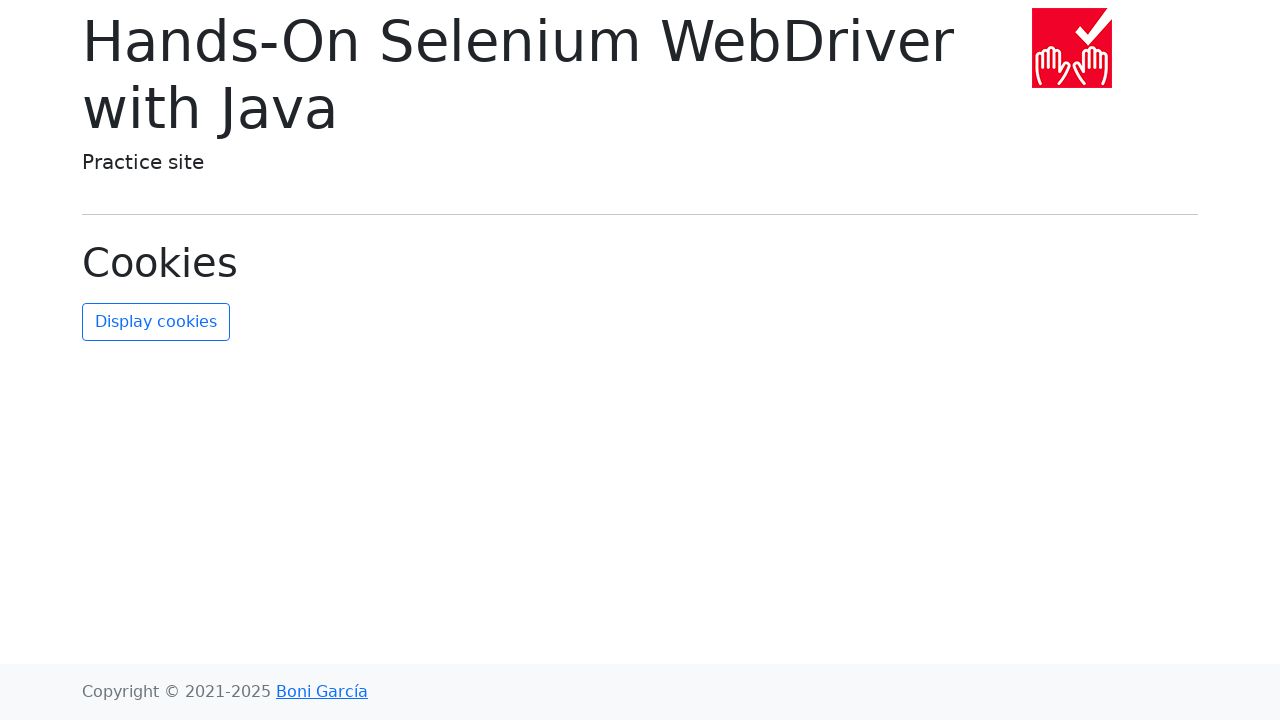

Waited for page to load - display-6 selector found
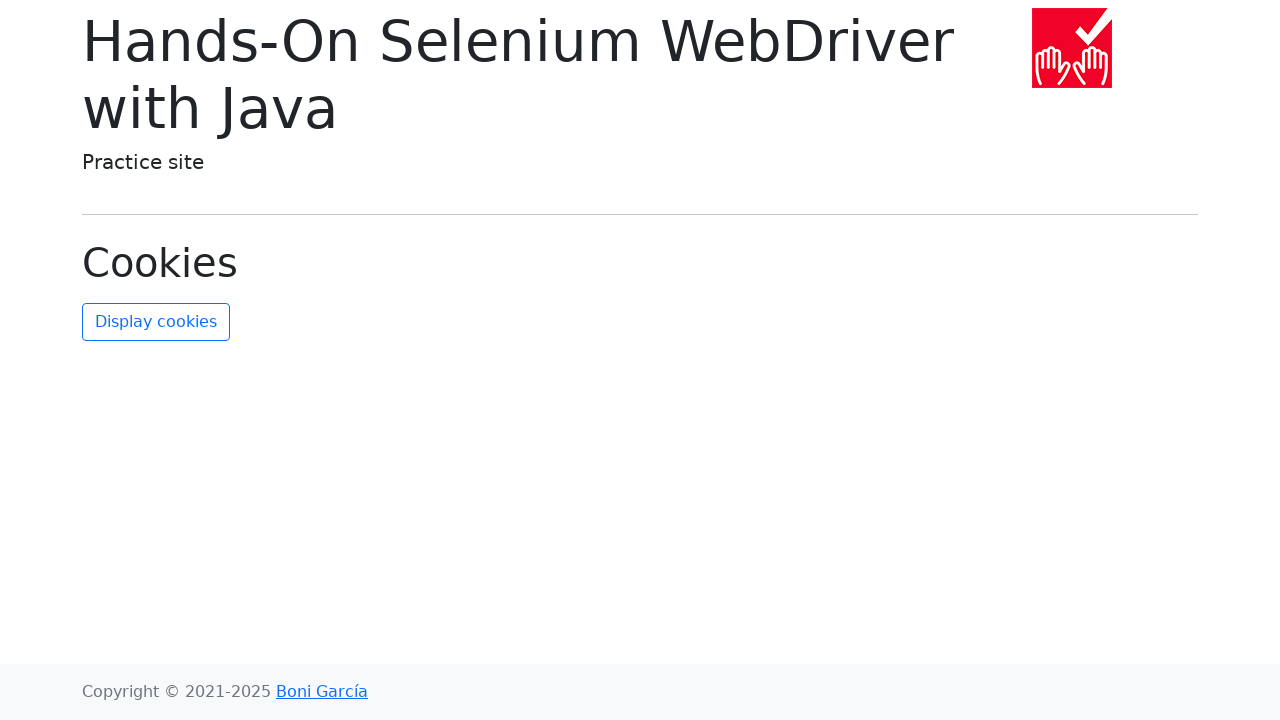

Verified page title is 'Hands-On Selenium WebDriver with Java'
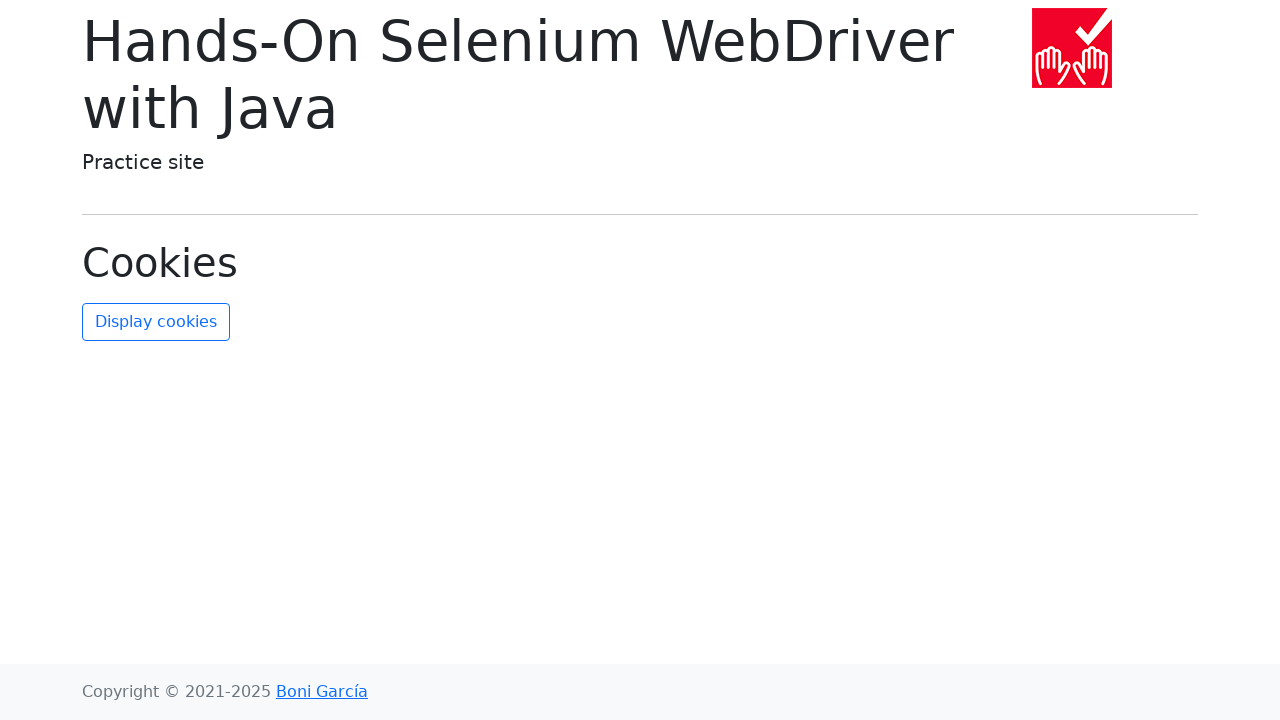

Verified page heading is 'Cookies'
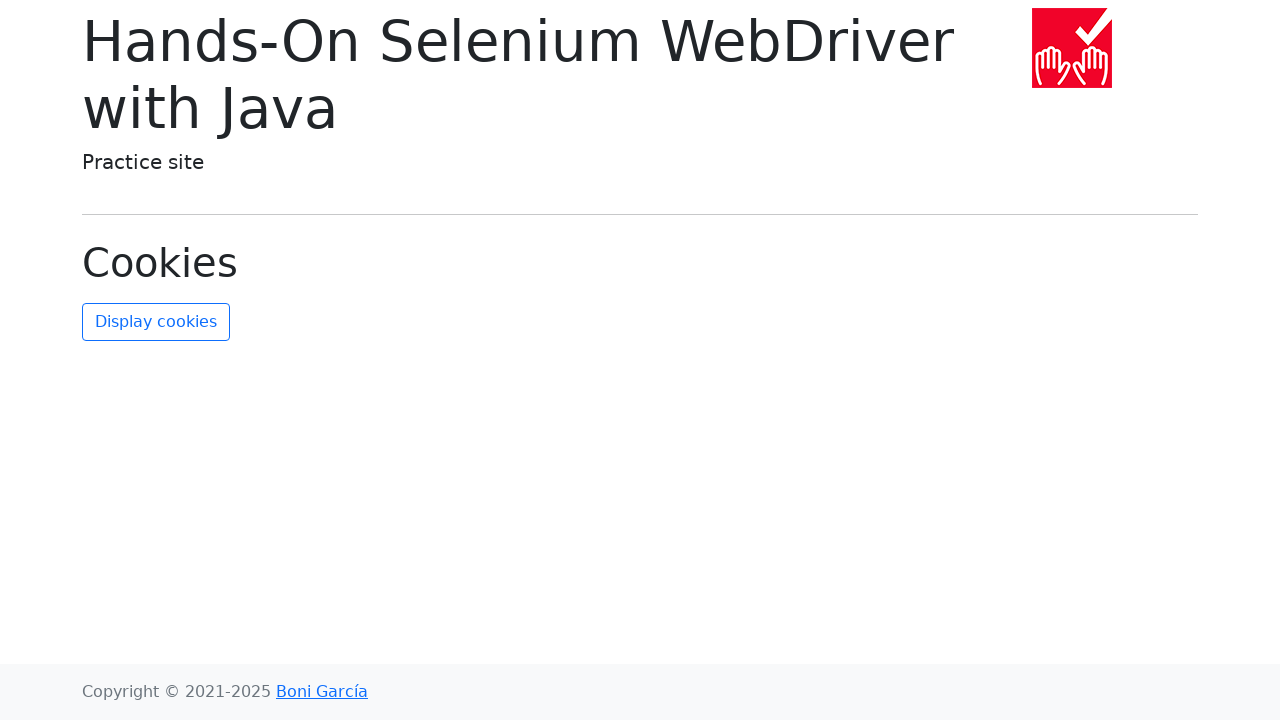

Verified URL is 'https://bonigarcia.dev/selenium-webdriver-java/cookies.html'
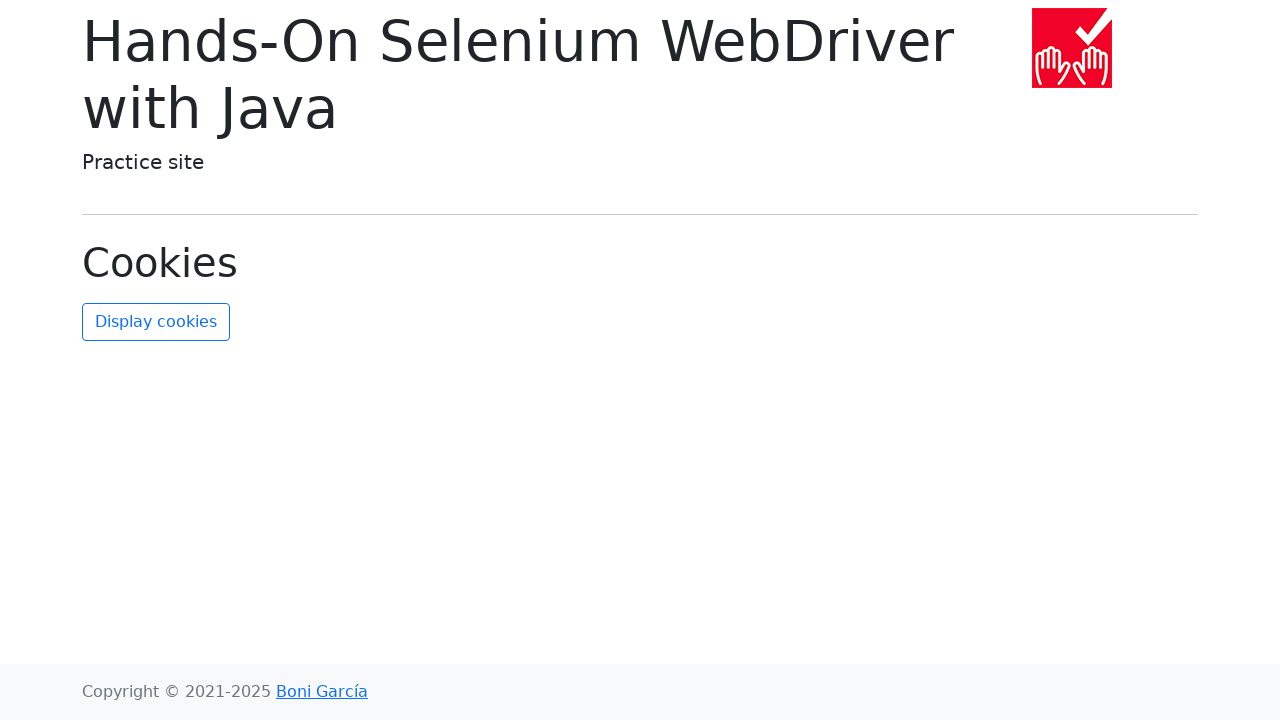

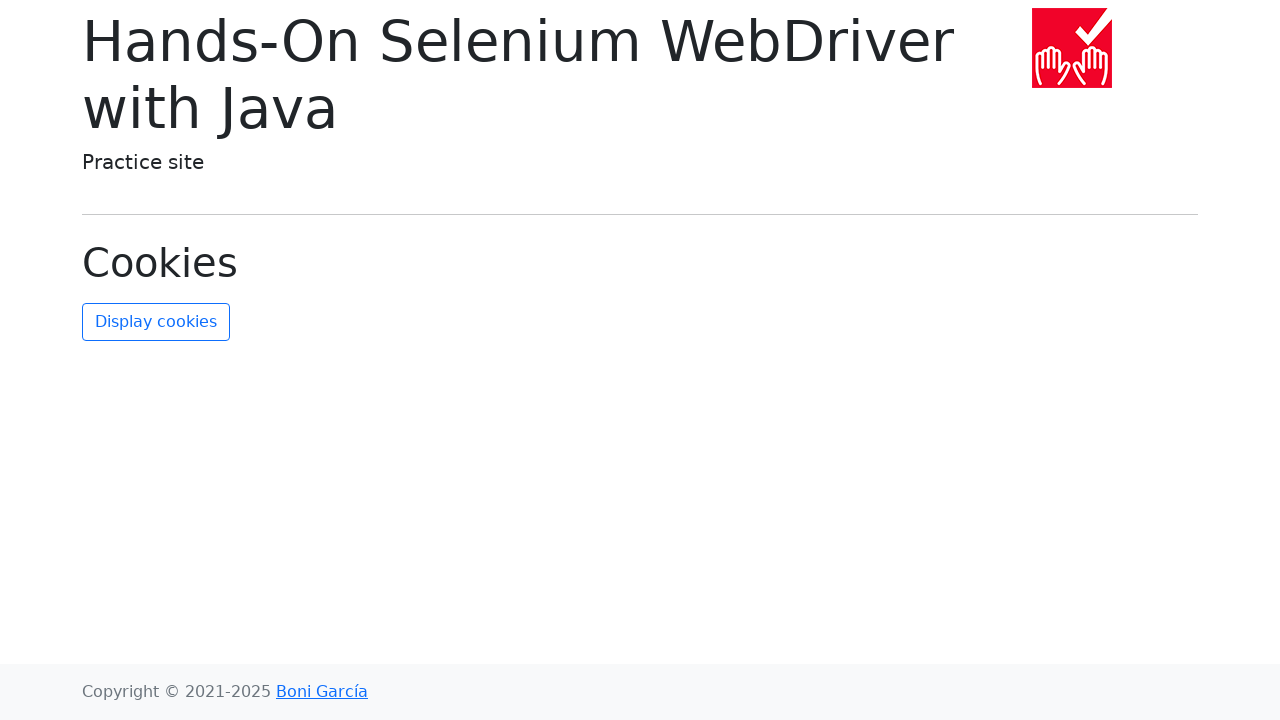